Opens OpenCart website, creates a new browser window, and navigates to OrangeHRM website in the new window

Starting URL: https://www.opencart.com/

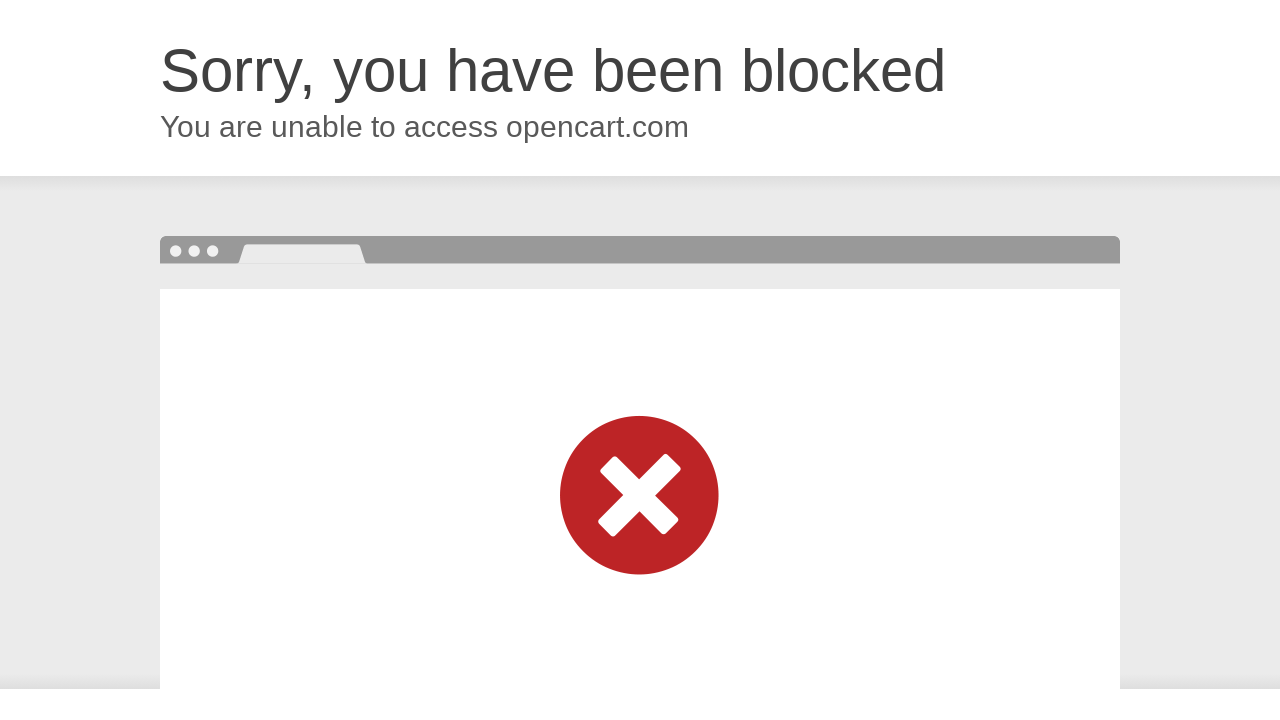

Stored reference to original OpenCart page
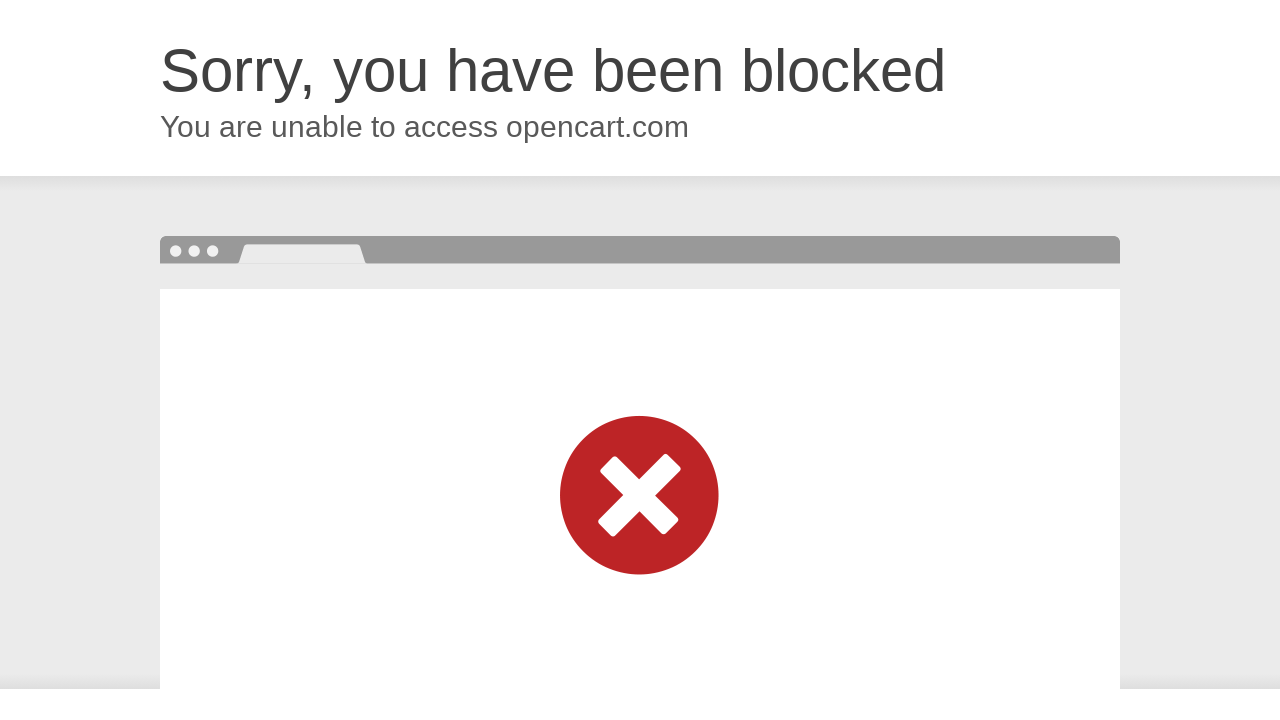

Created a new browser window
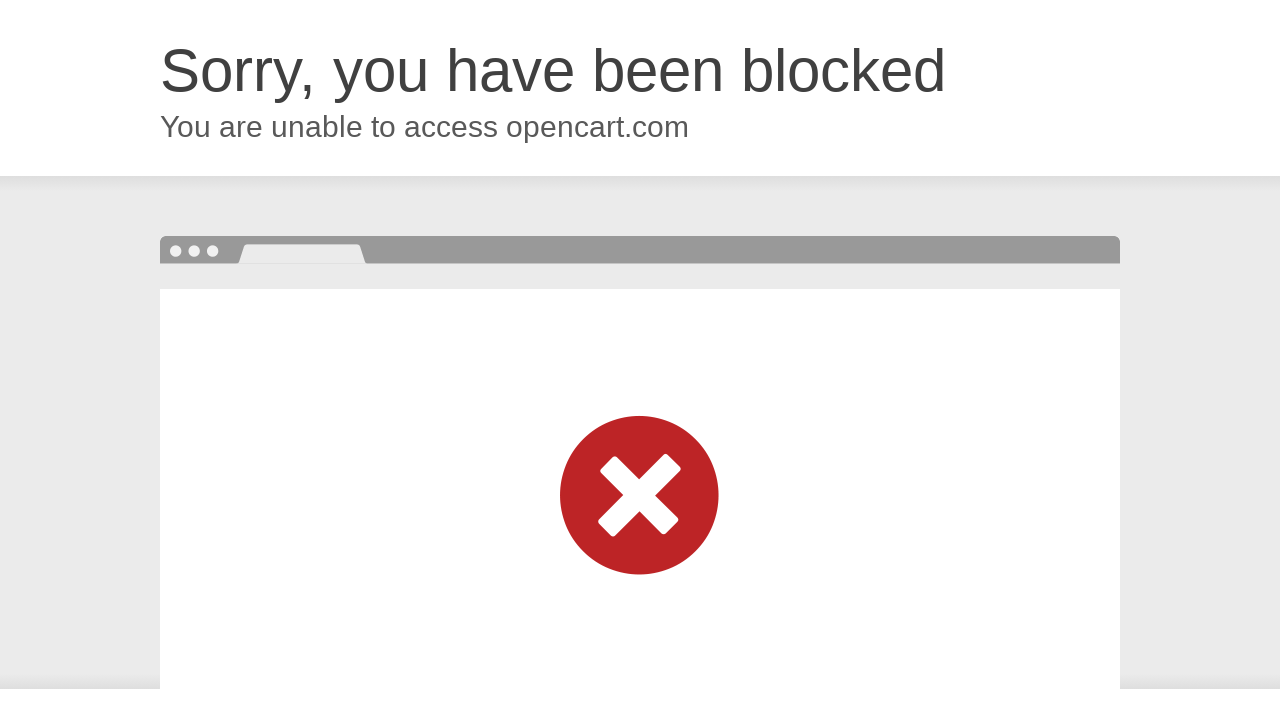

Navigated to OrangeHRM website in the new window
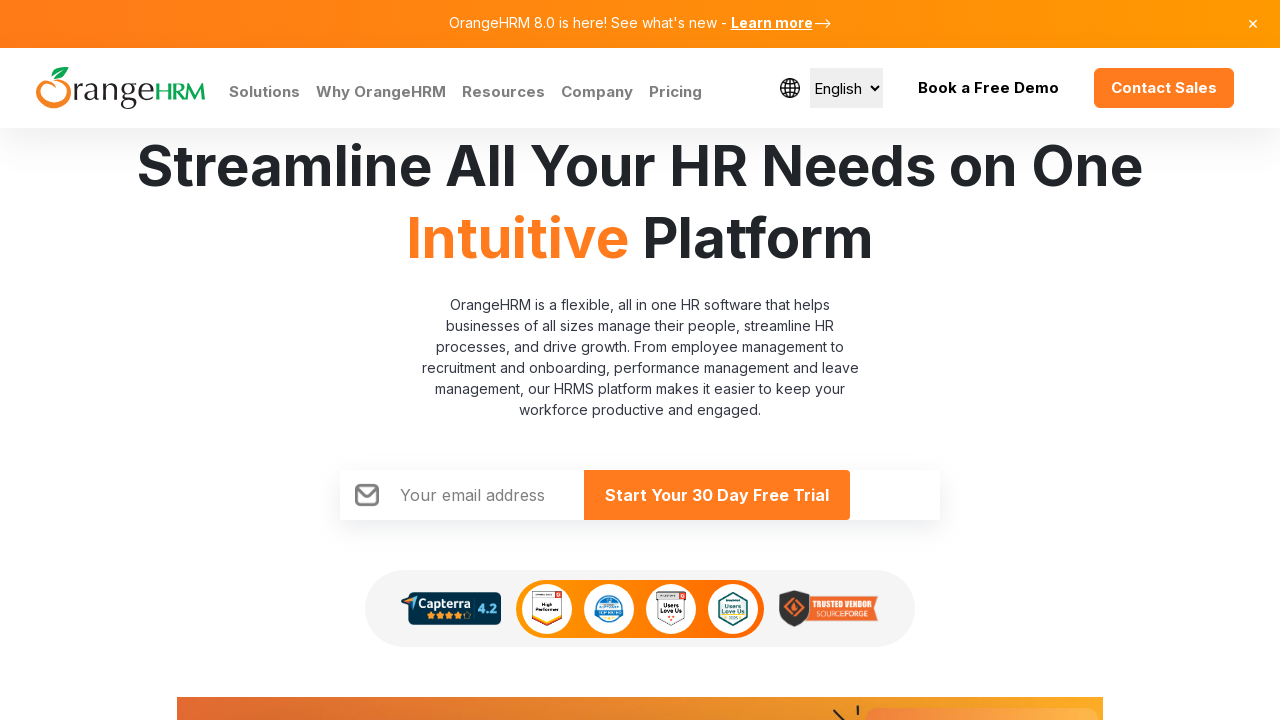

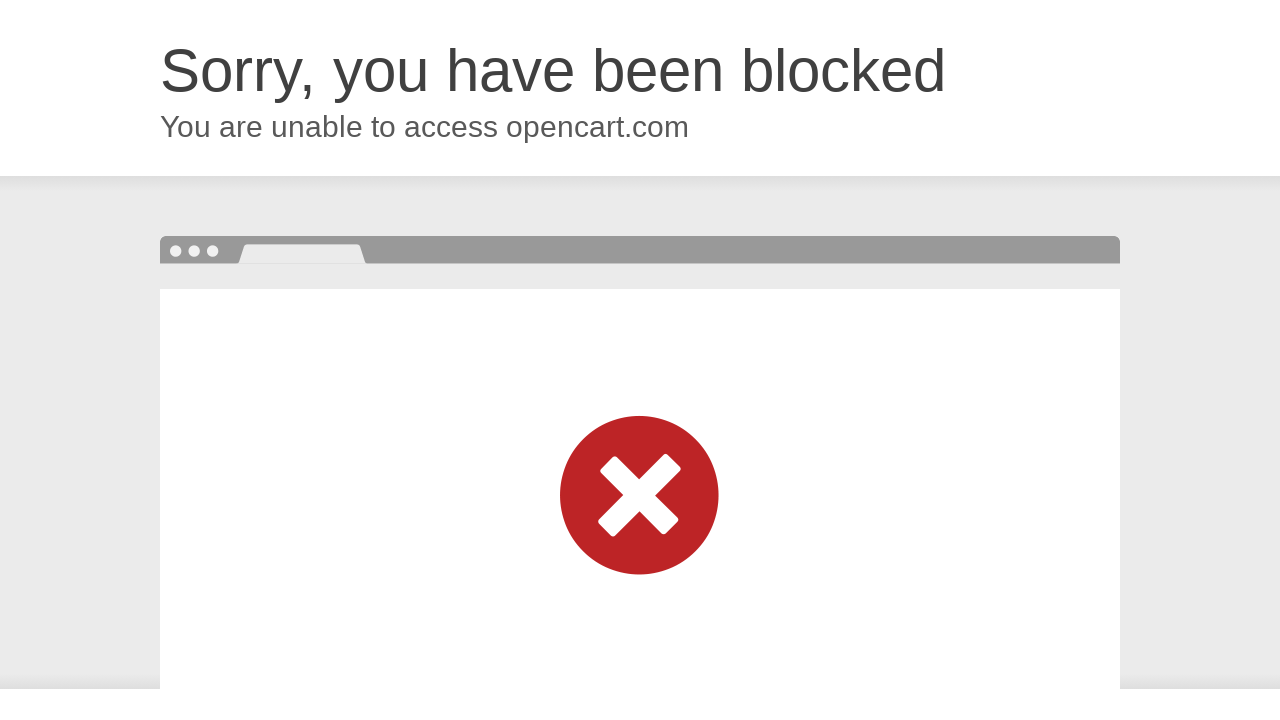